Takes a screenshot of a specific element (logo) on the page

Starting URL: https://www.globalsqa.com

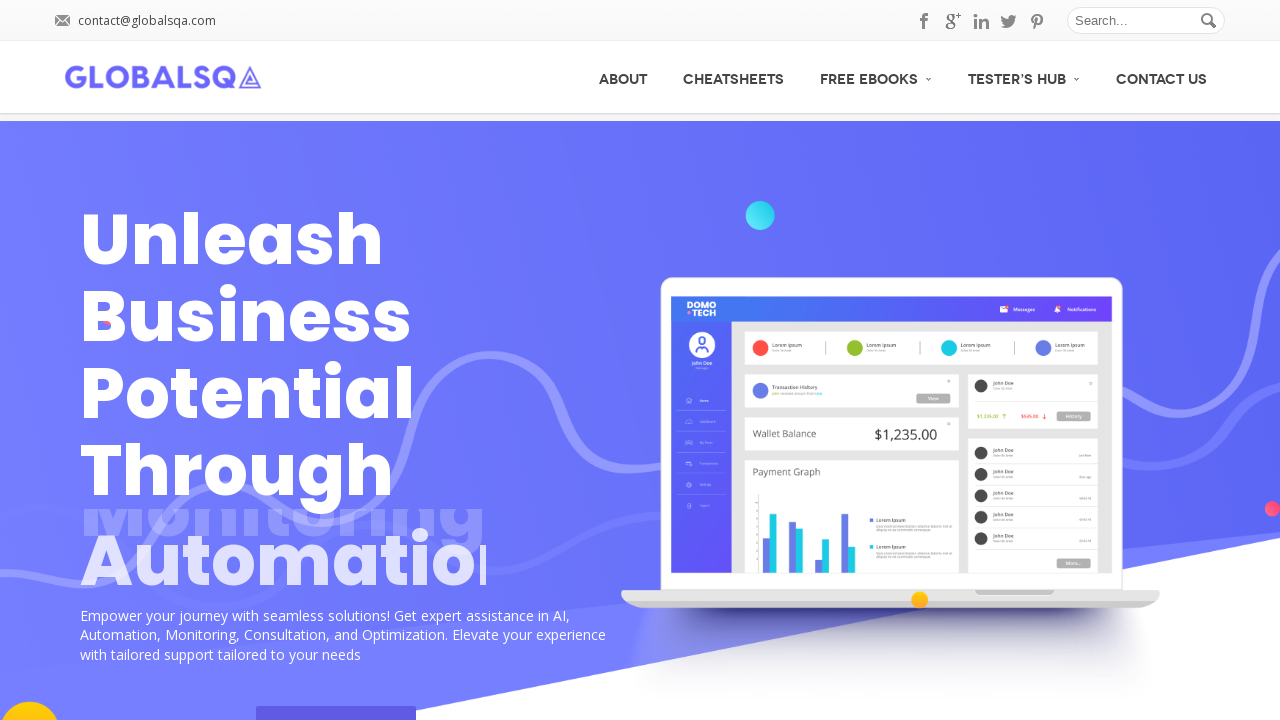

Located logo element with ID 'logo'
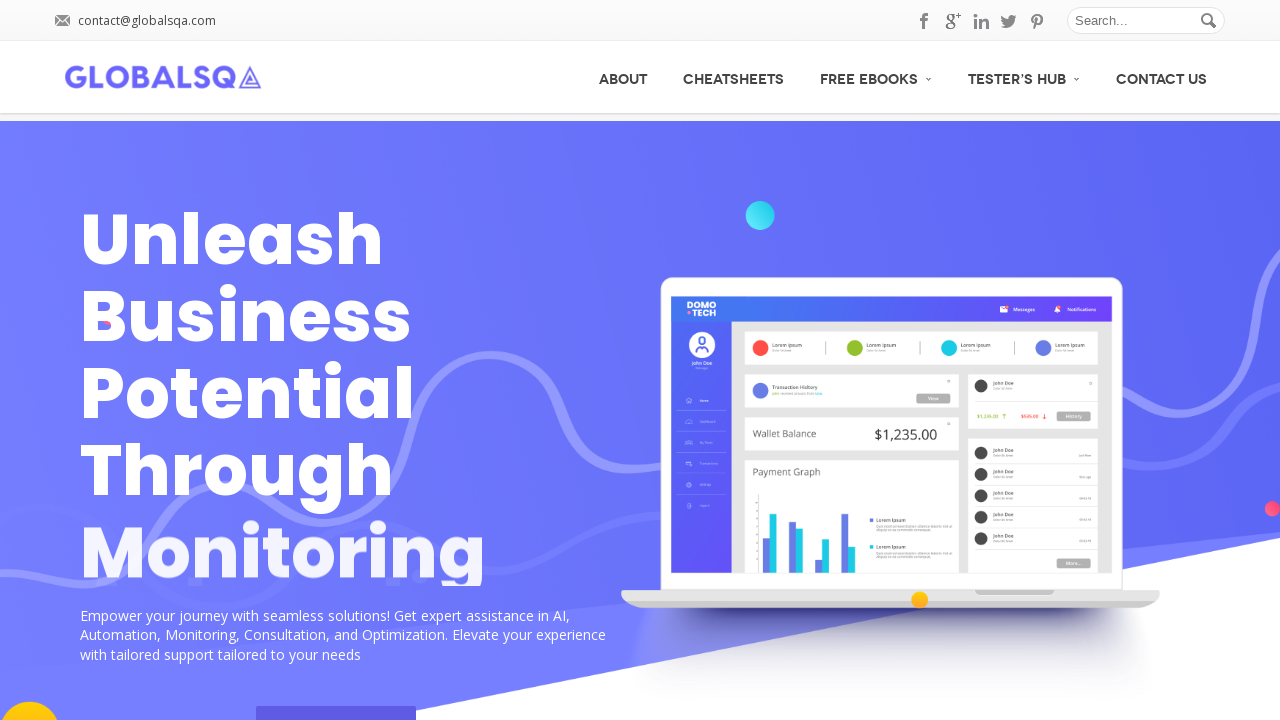

Logo element is now visible and ready
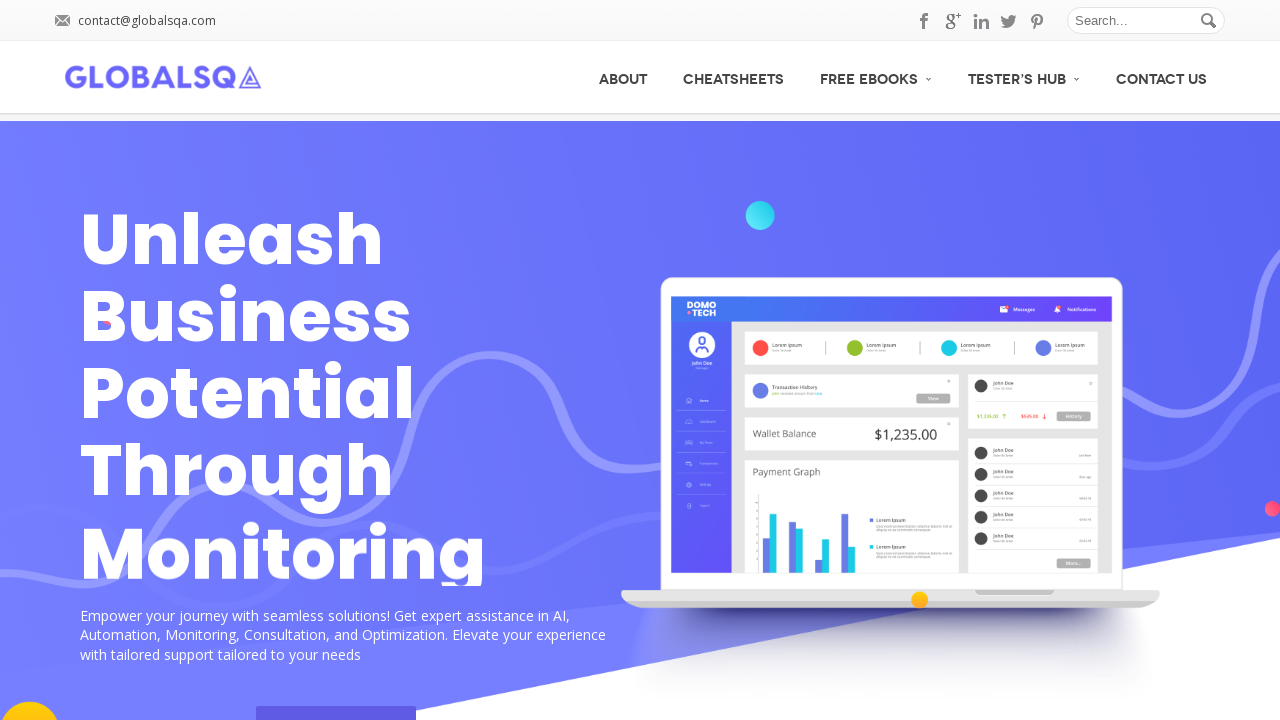

Took screenshot of the logo element
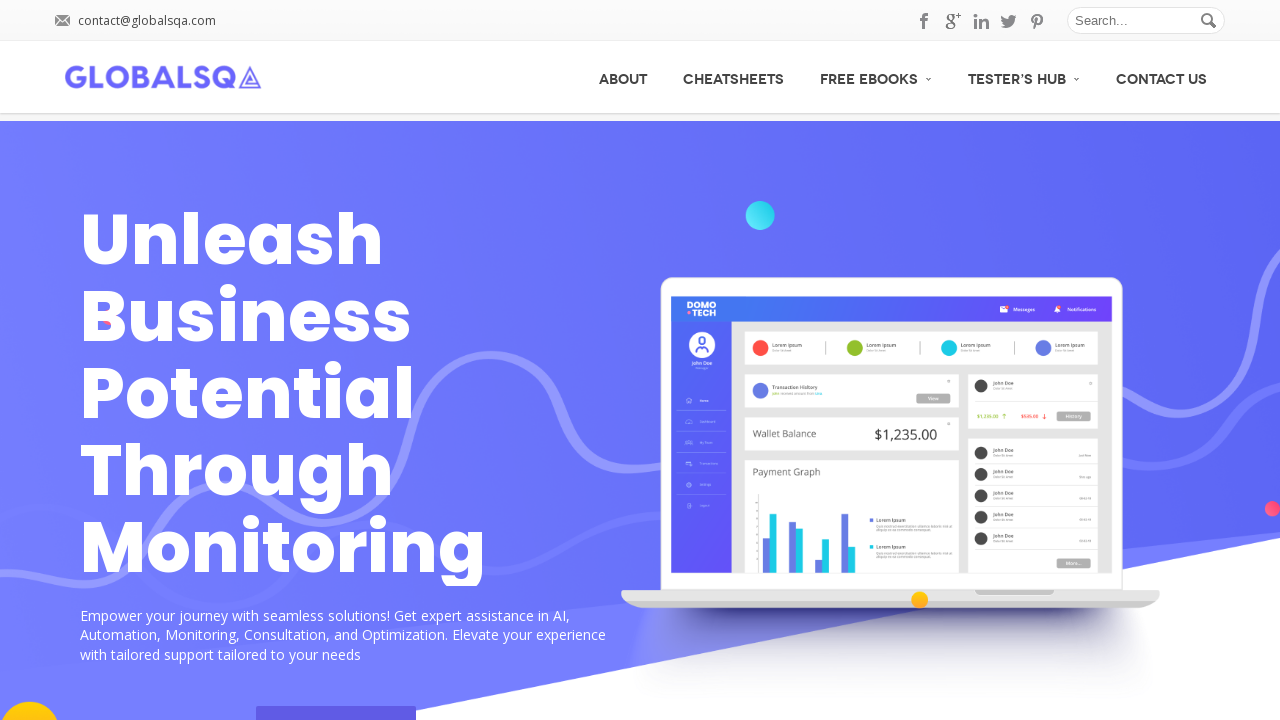

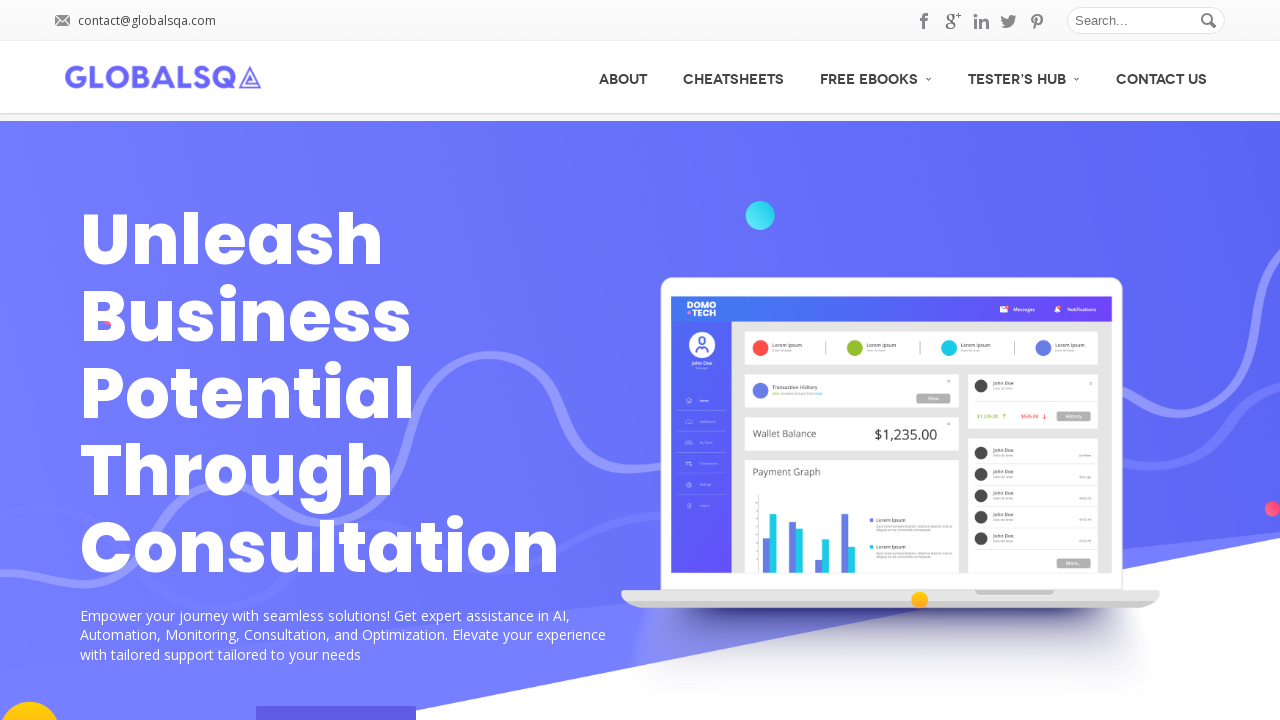